Tests JavaScript scroll functionality by scrolling down the page and then scrolling back up to the original position on the Selenium website.

Starting URL: https://www.selenium.dev/

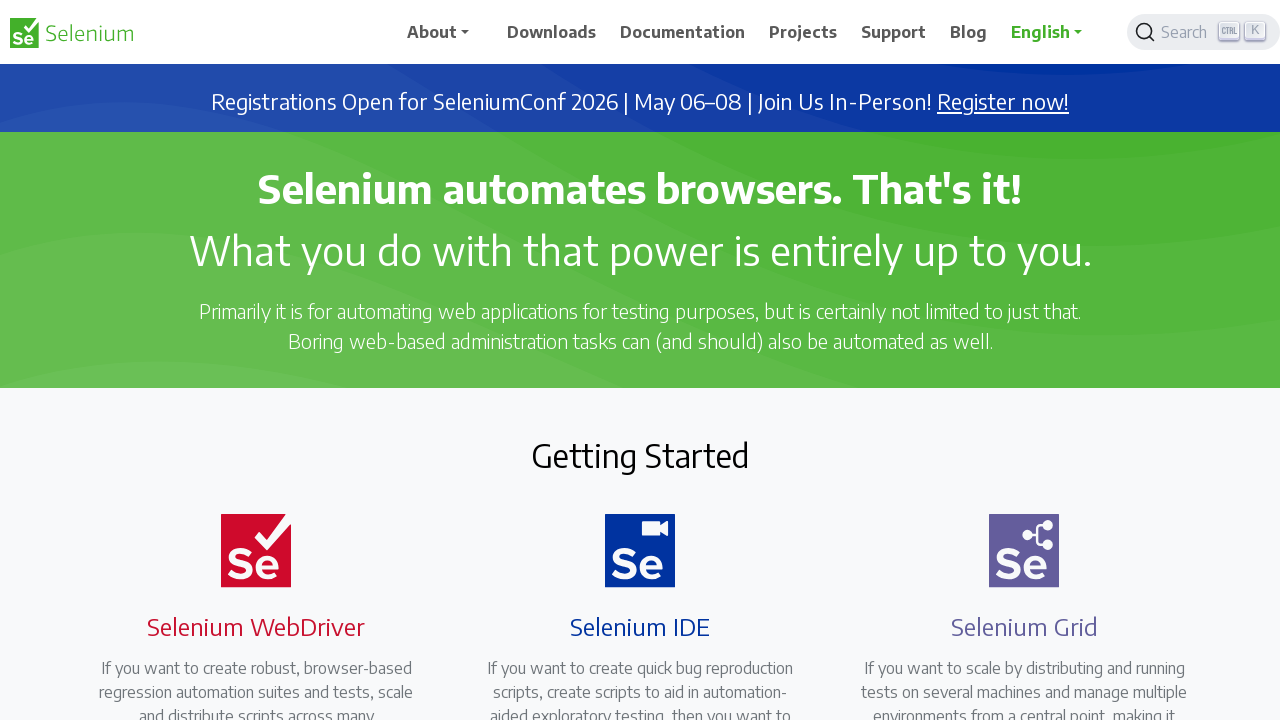

Scrolled down the page by 1000 pixels
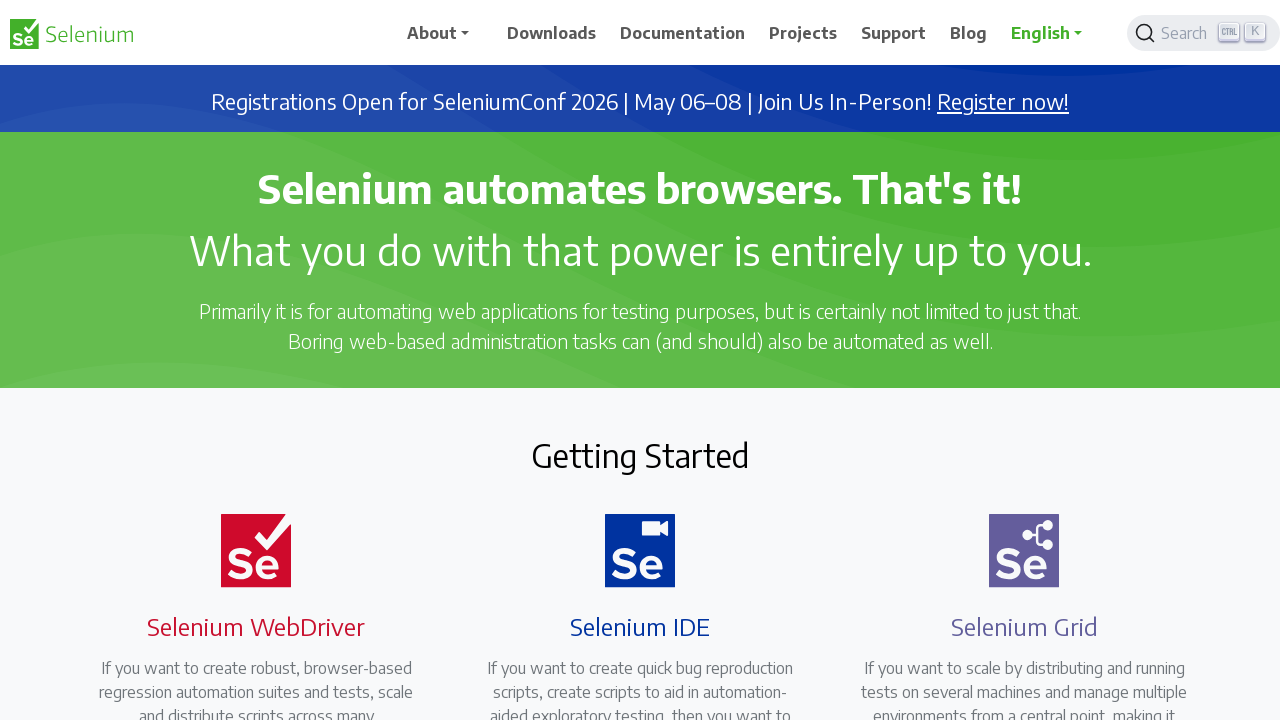

Waited 1000ms to observe scroll effect
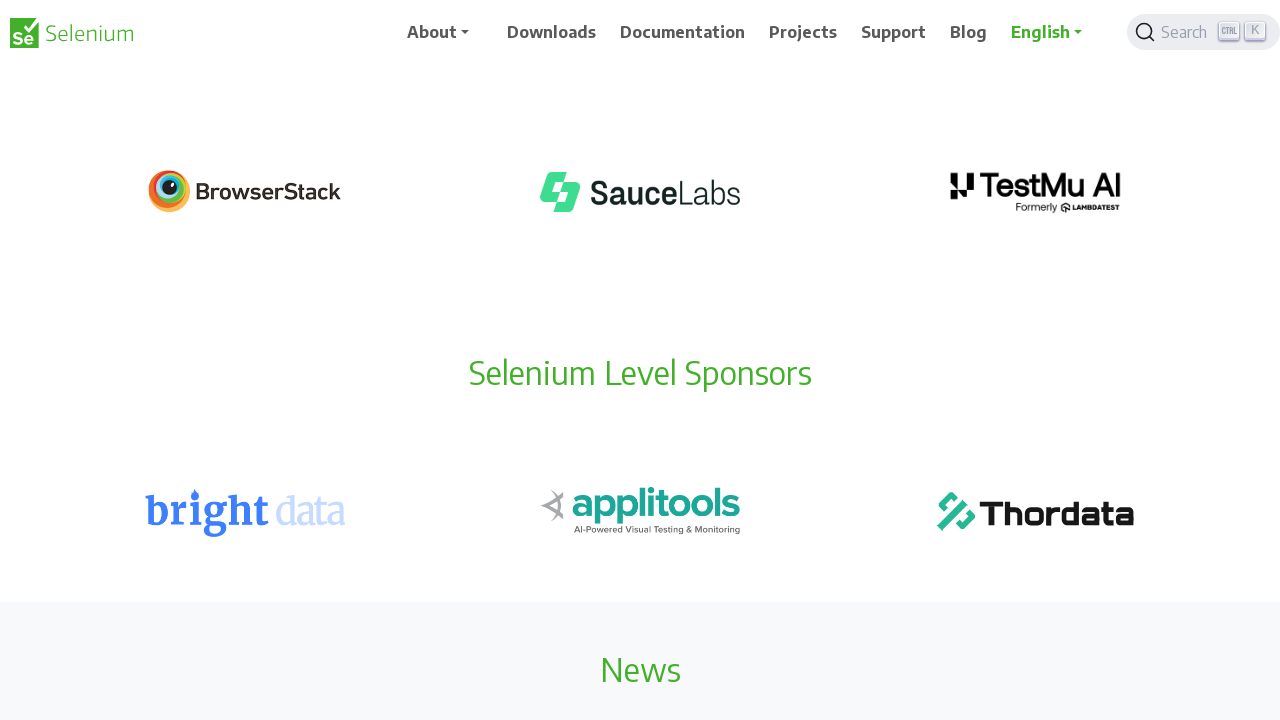

Scrolled back up by 1000 pixels to original position
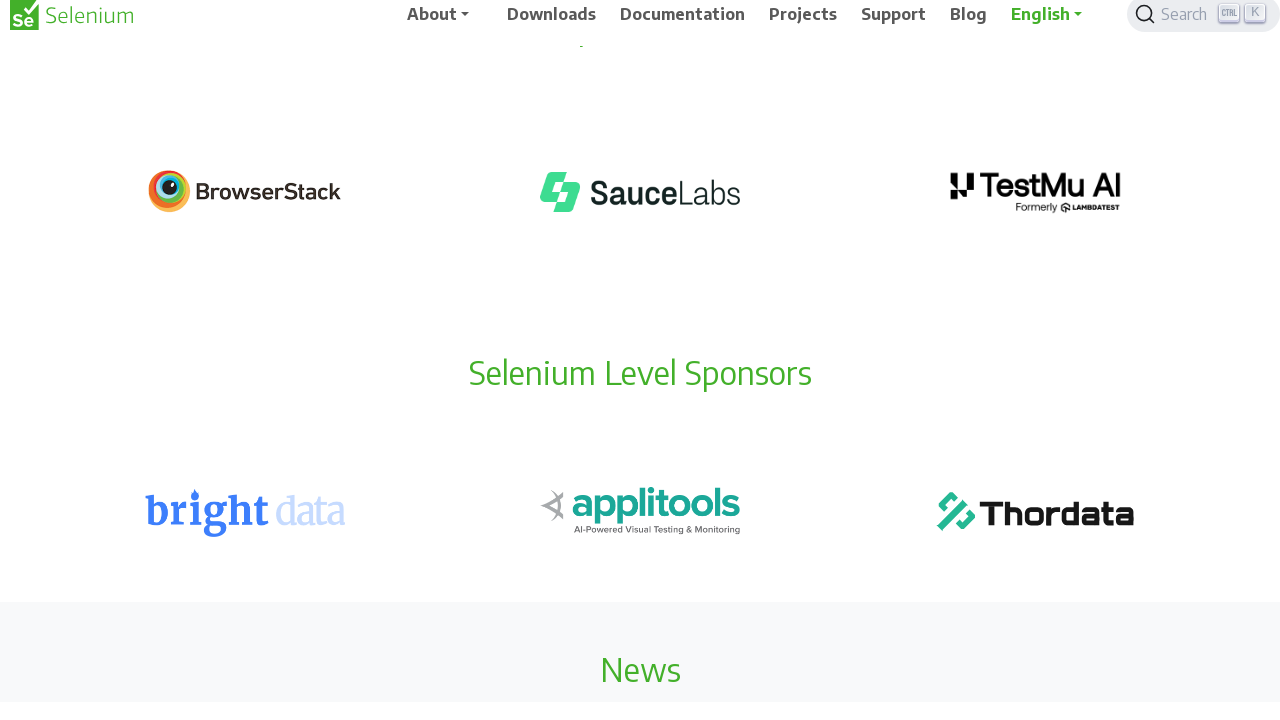

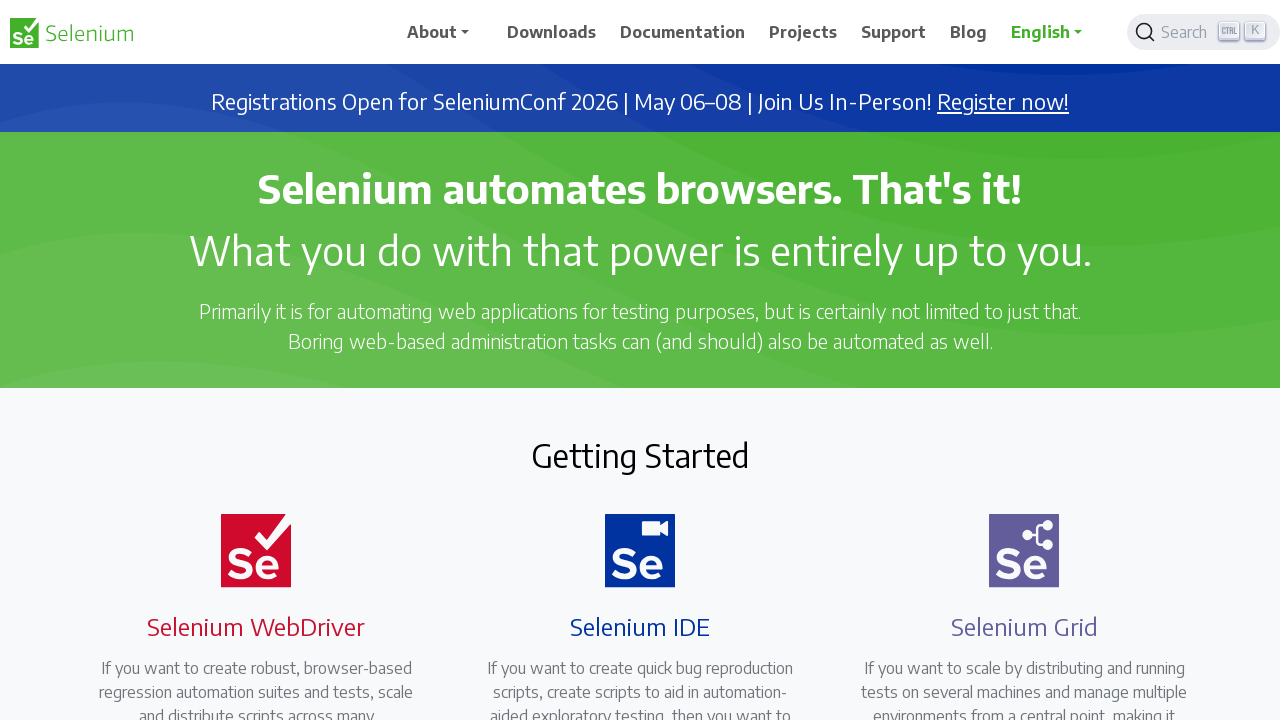